Tests that the Insider homepage can be opened and has a valid page title

Starting URL: https://useinsider.com

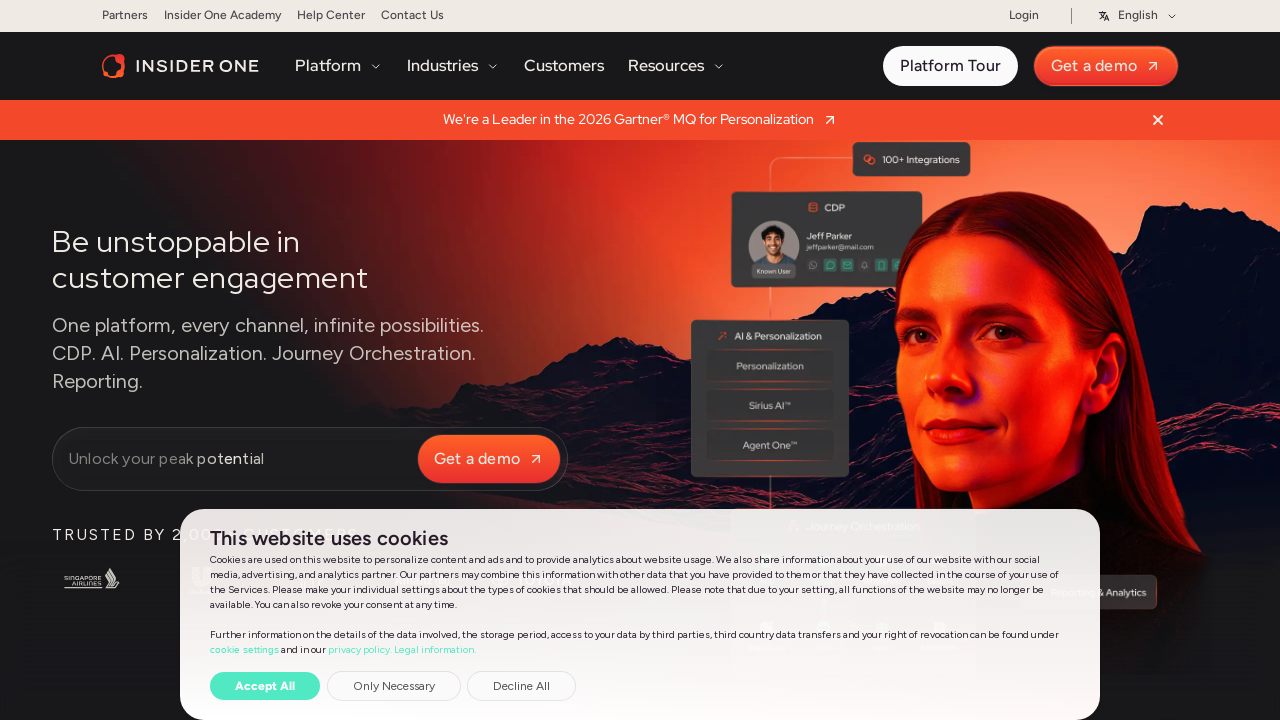

Verified that Insider homepage has a valid page title
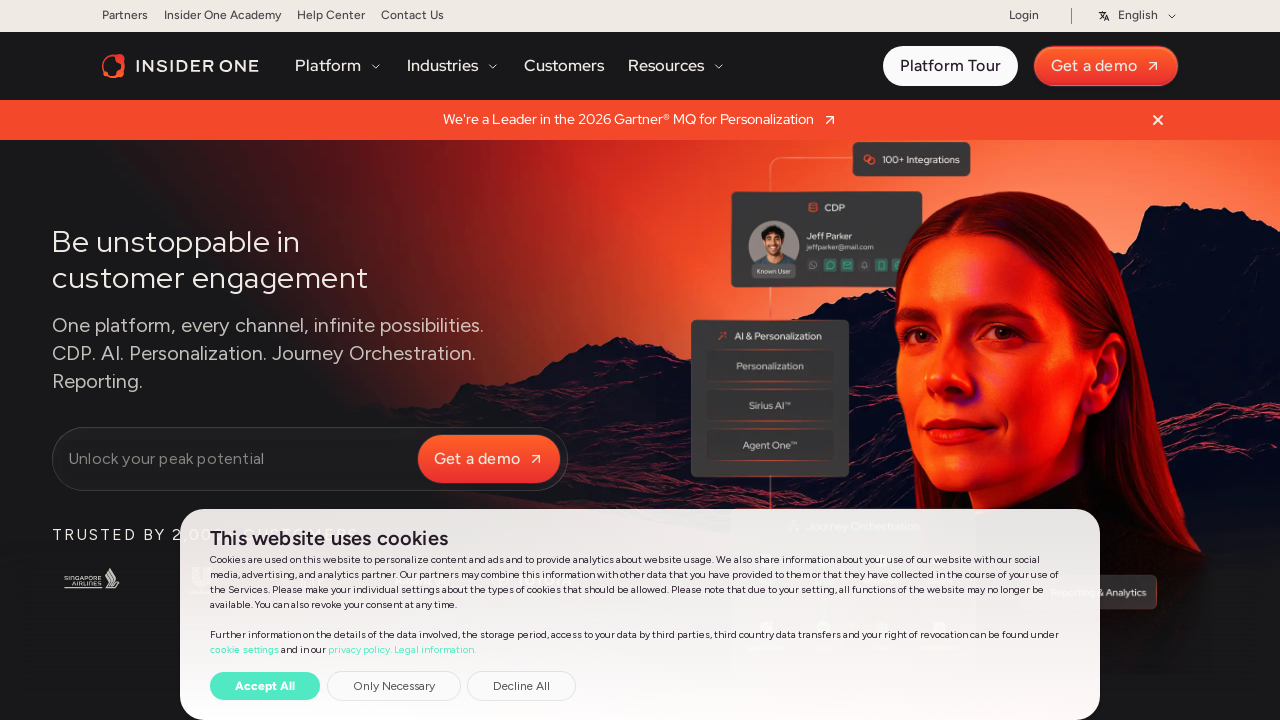

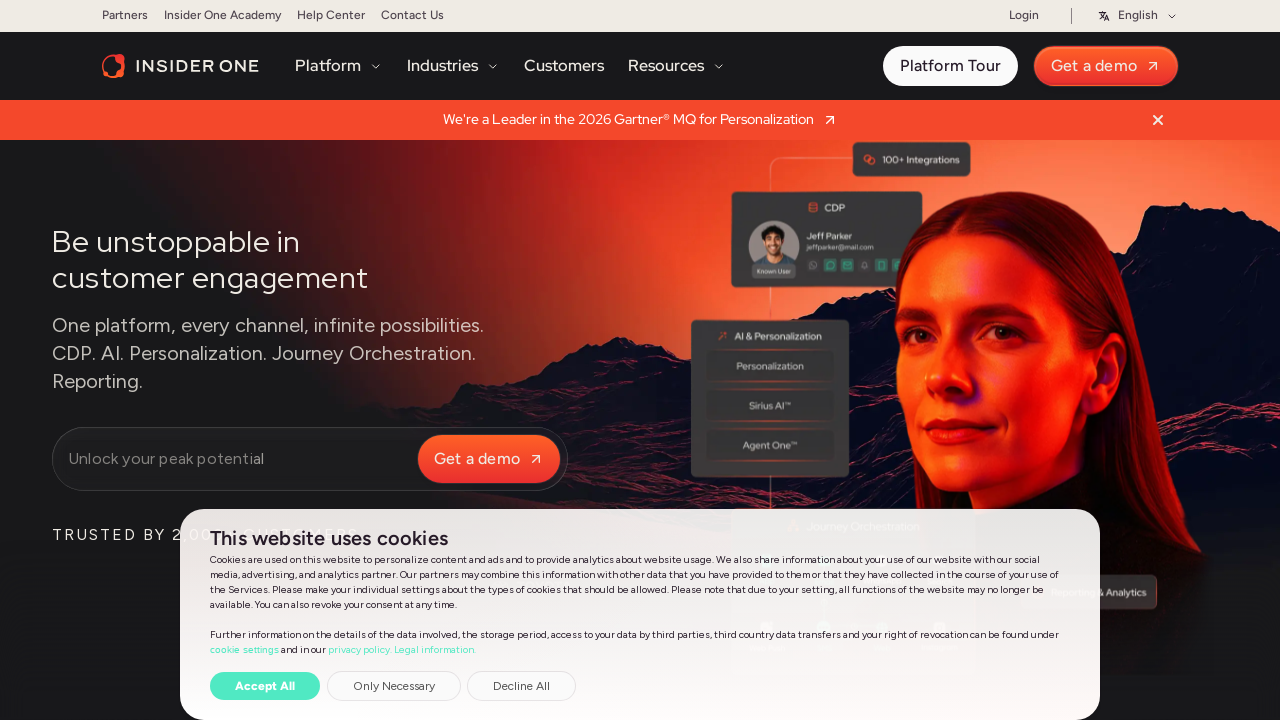